Tests a practice form by filling in name, email, password fields, checking a checkbox, selecting from a dropdown, choosing a radio button, entering a date, and submitting the form.

Starting URL: https://rahulshettyacademy.com/angularpractice/

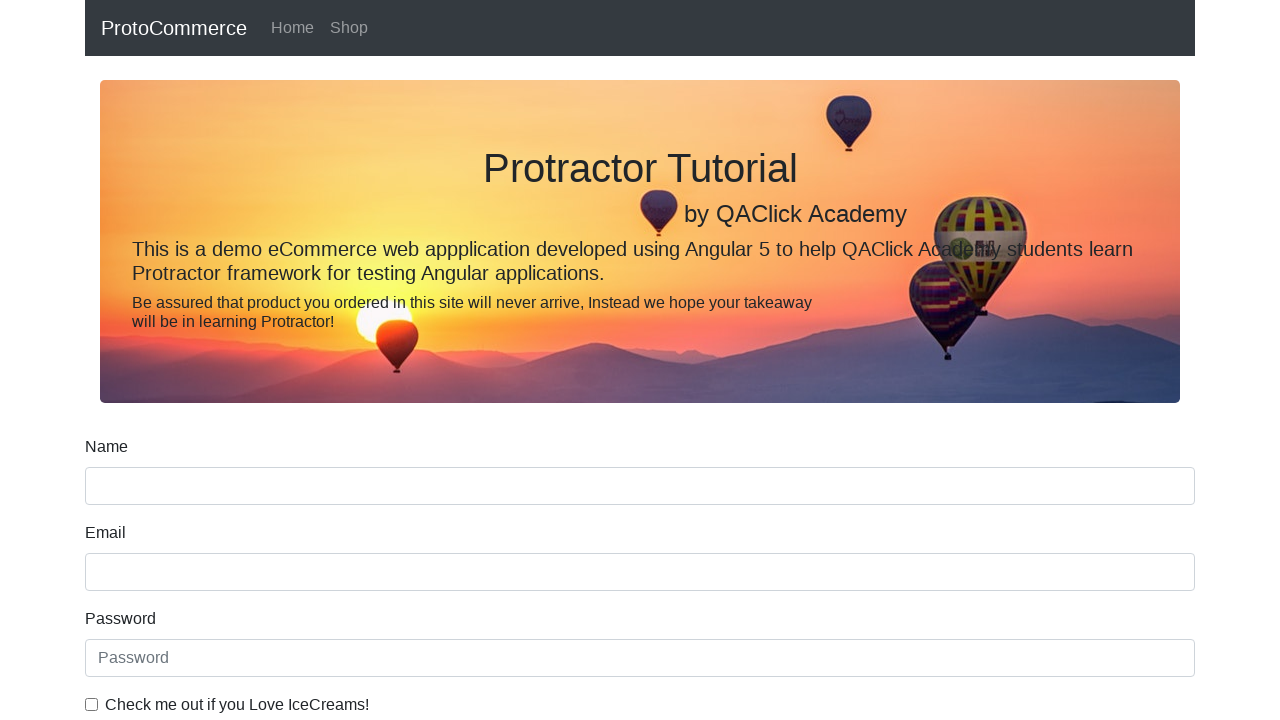

Filled name field with 'Simba' on //div/input[@name='name']
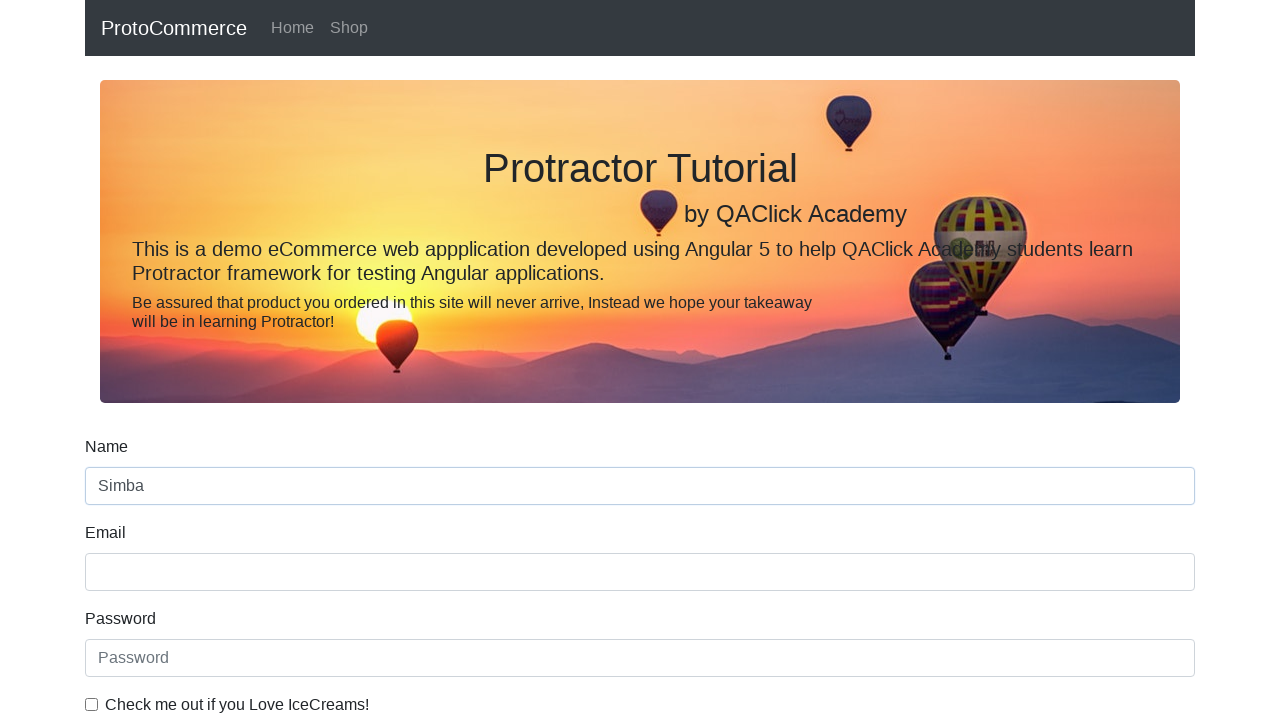

Filled email field with 'demoxgmail.com' on input[name*='email']
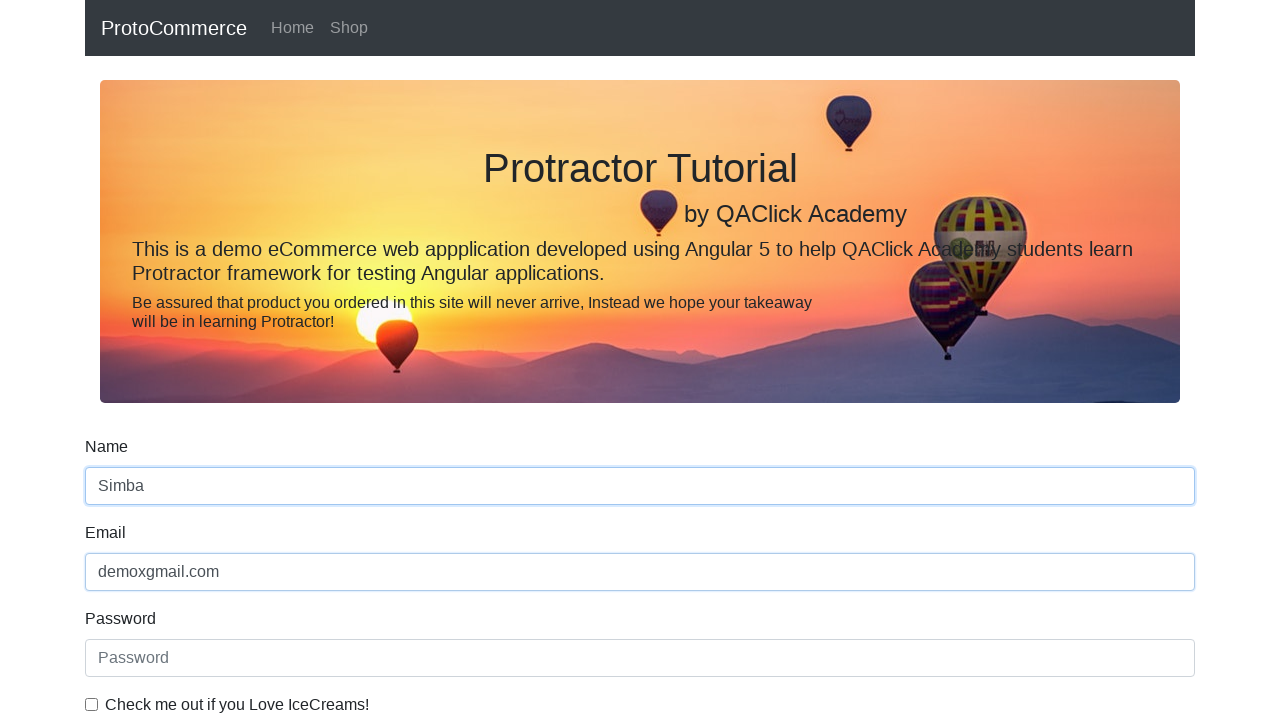

Cleared email field on input[name*='email']
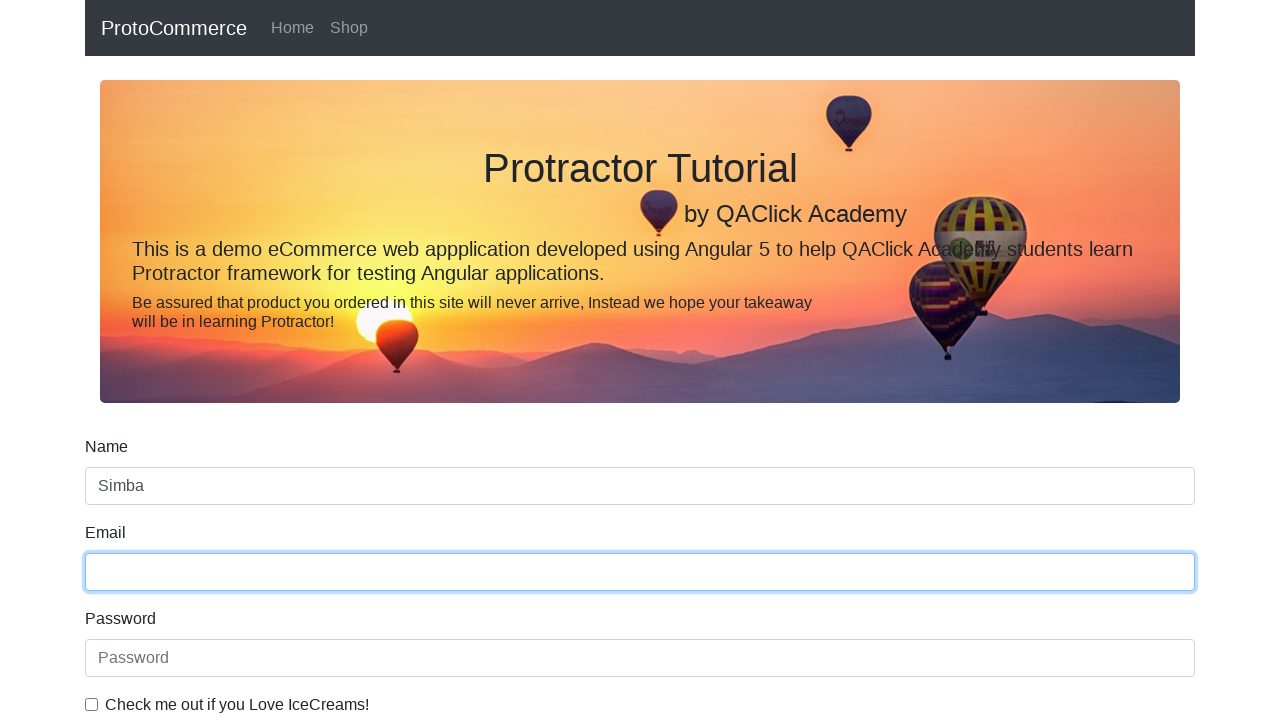

Filled email field with 'secretpassword' on input[name*='email']
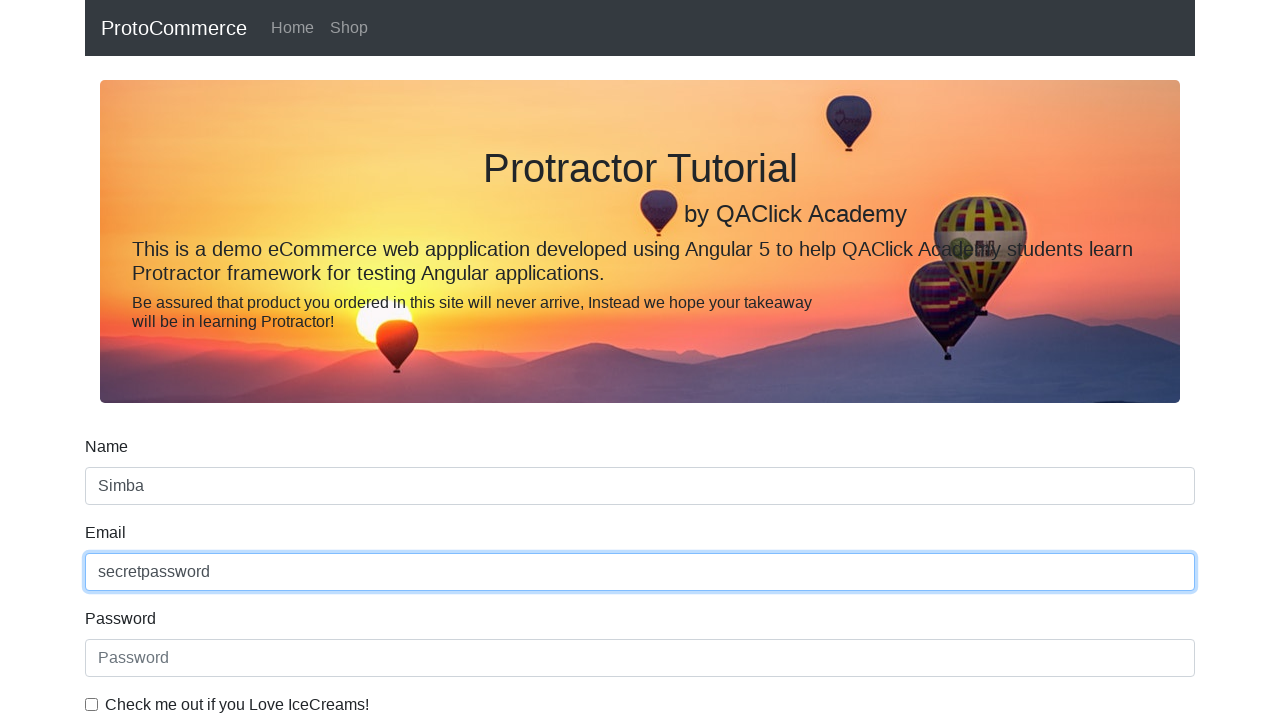

Checked the checkbox at (92, 704) on xpath=//div/input[@type='checkbox']
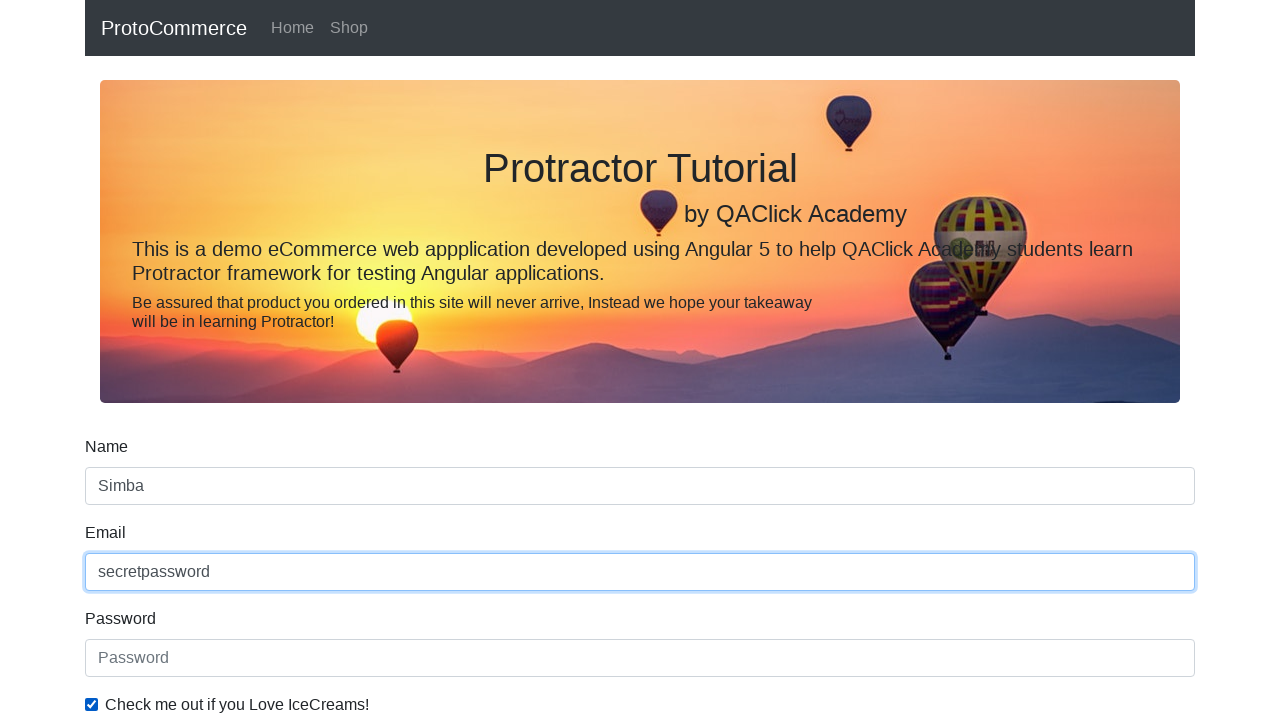

Selected second option from dropdown on select.form-control
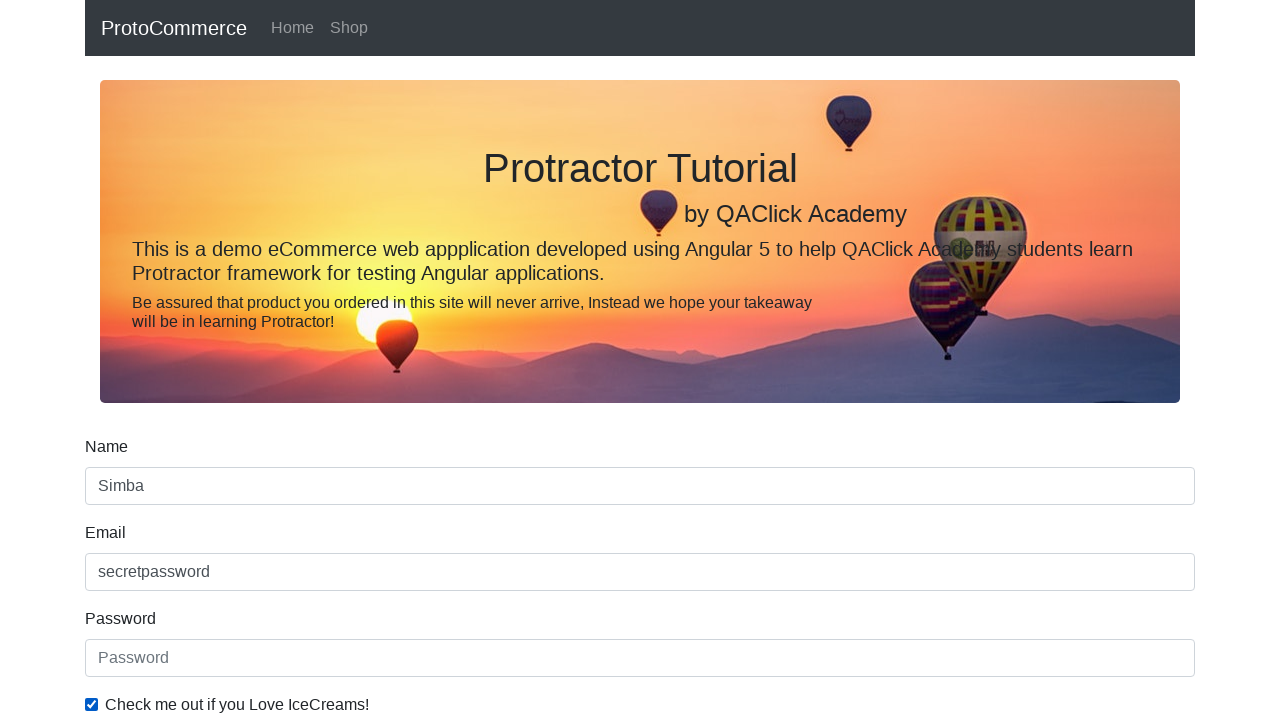

Clicked first radio button at (238, 360) on #inlineRadio1
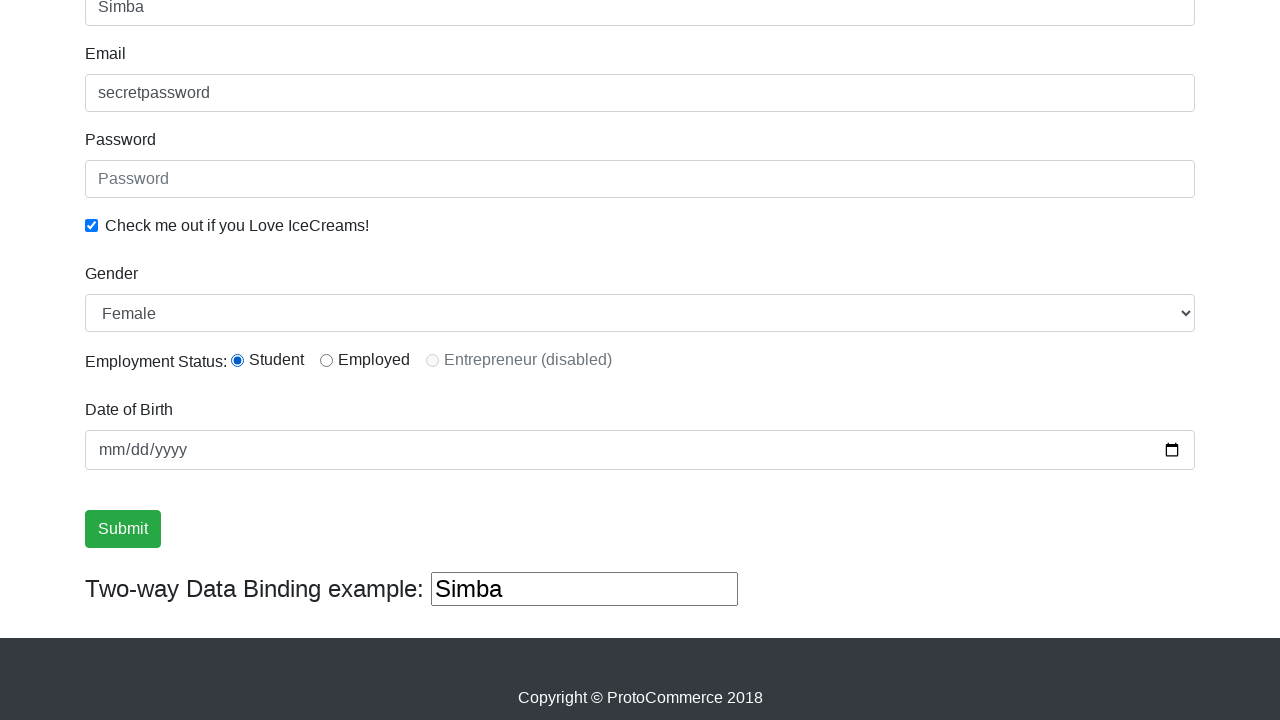

Filled date field with '2001-05-13' on input[type='date']
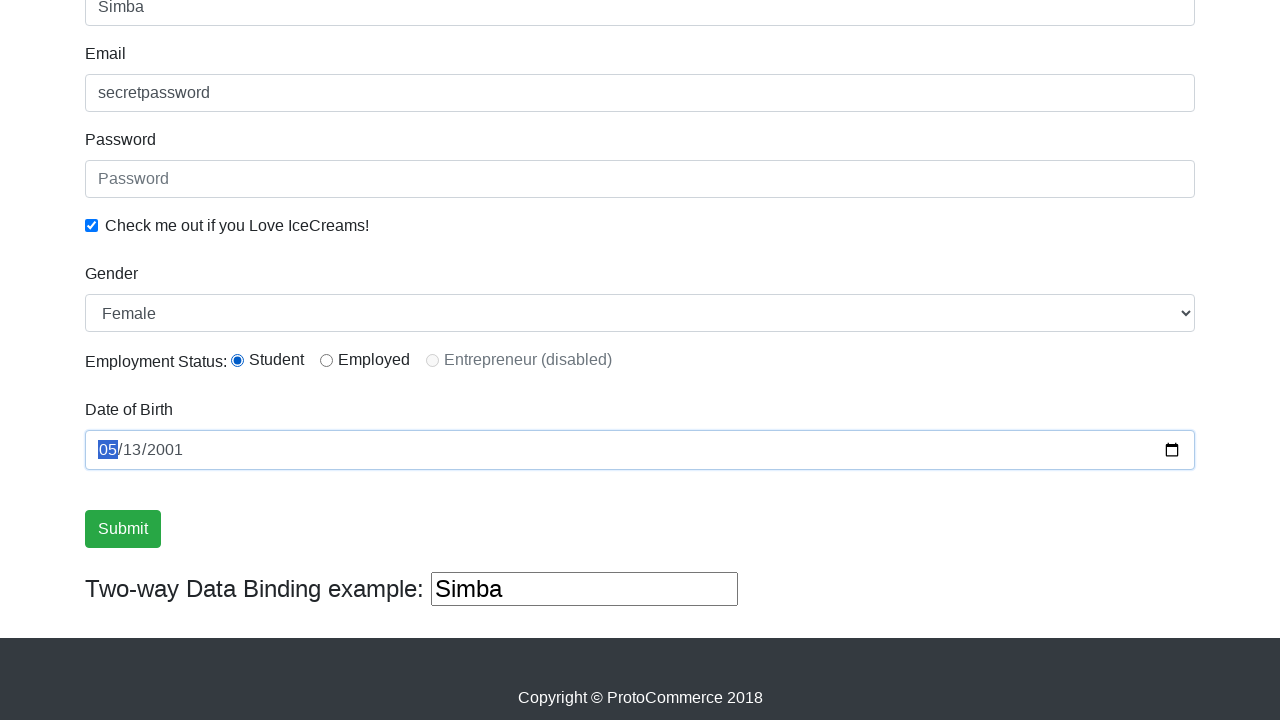

Clicked submit button at (123, 529) on input[type='submit']
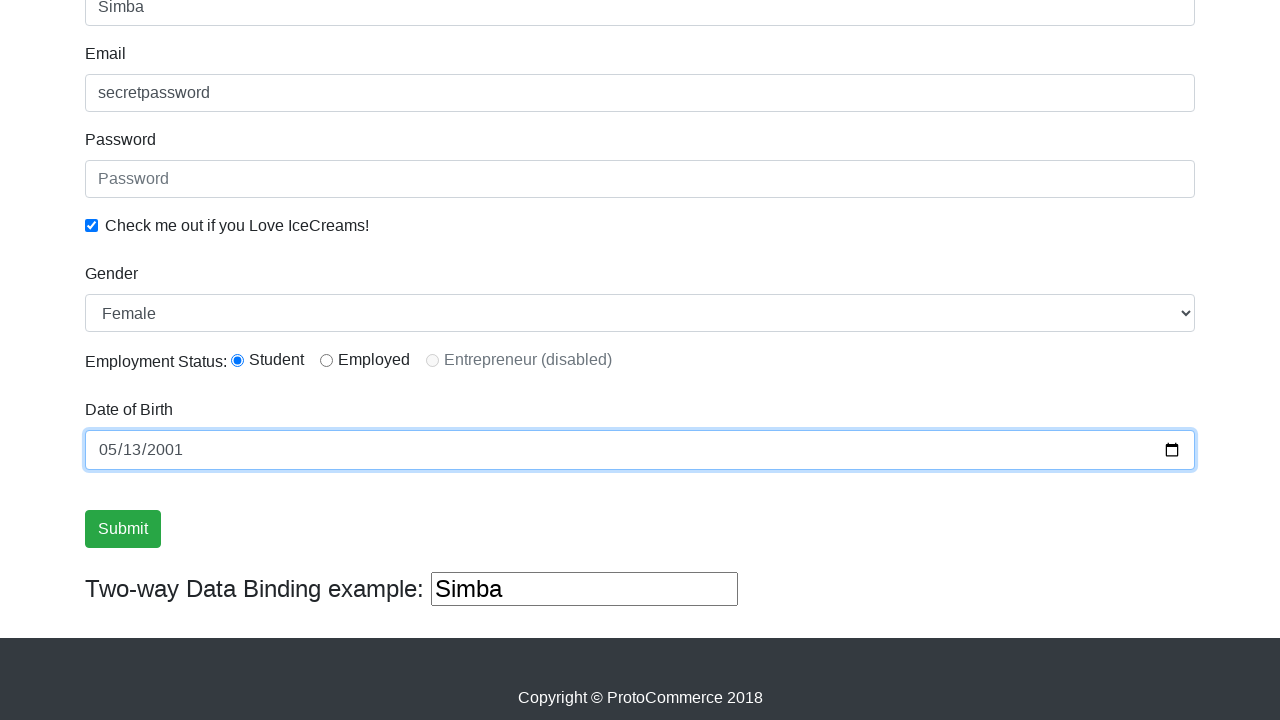

Waited 2000ms for form submission to complete
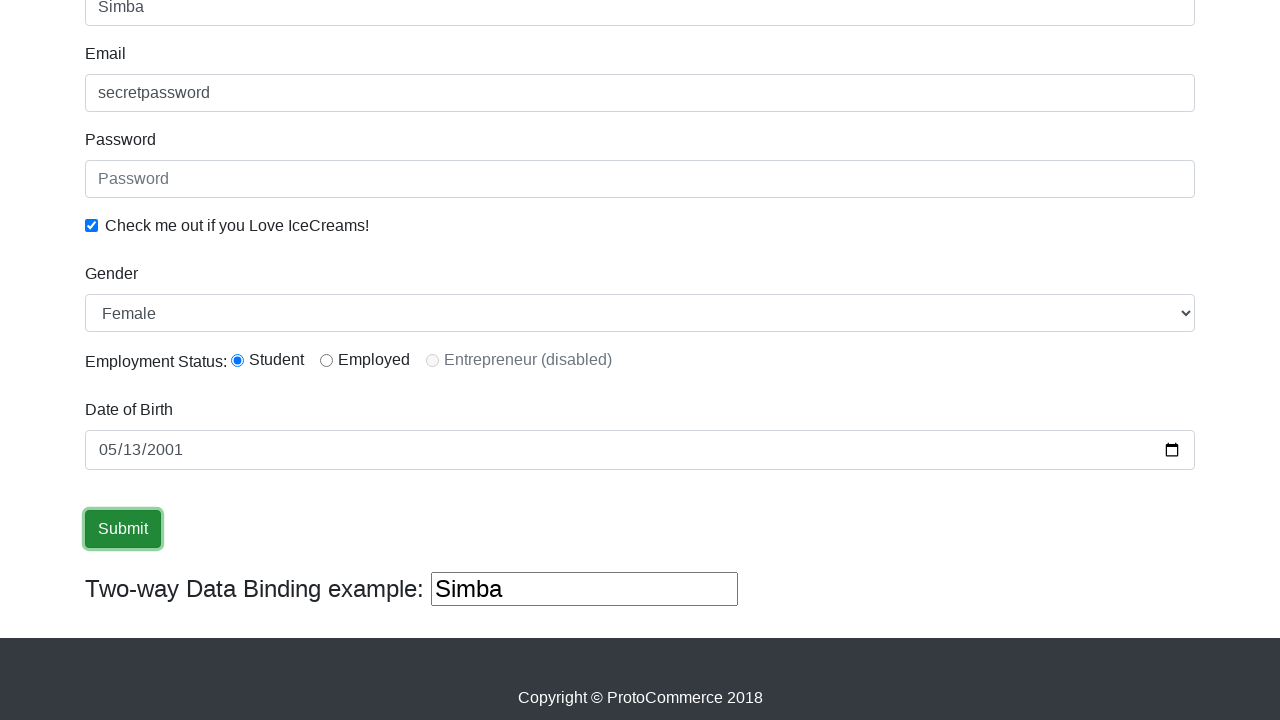

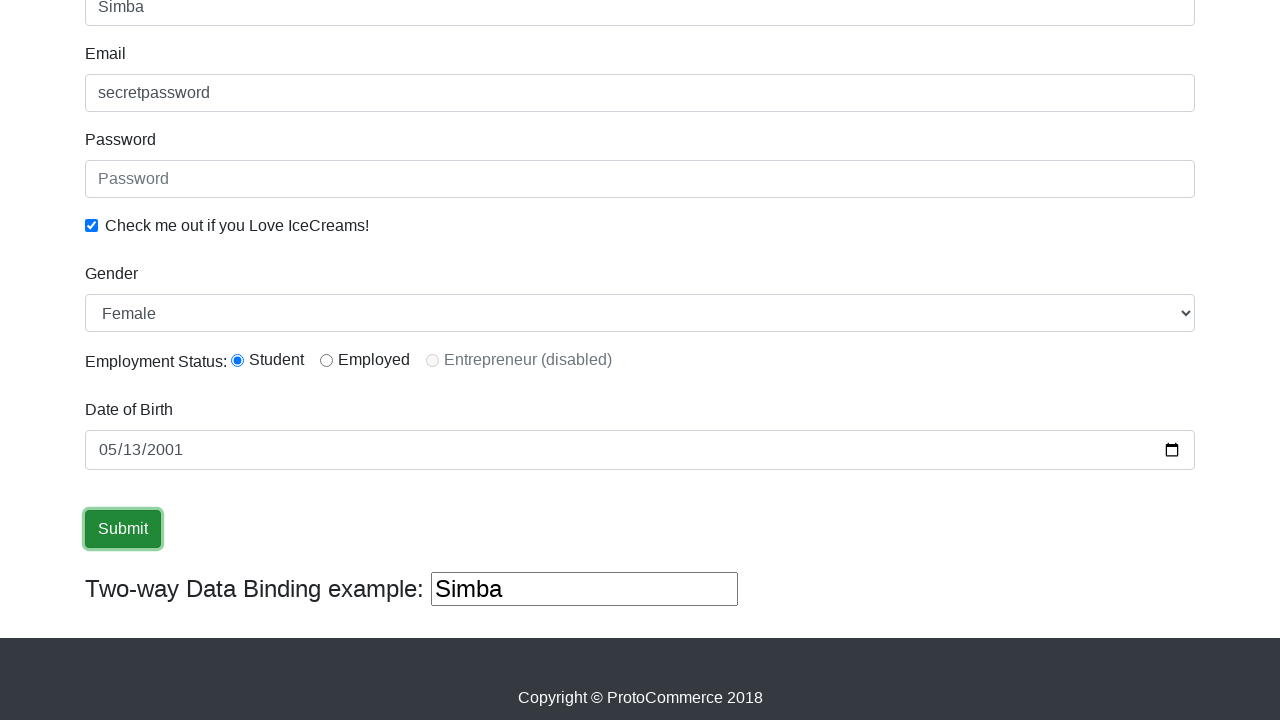